Demonstrates selecting a checkbox on the EduMarshal website by clicking on a label element associated with a checkbox input.

Starting URL: https://edumarshal.com/

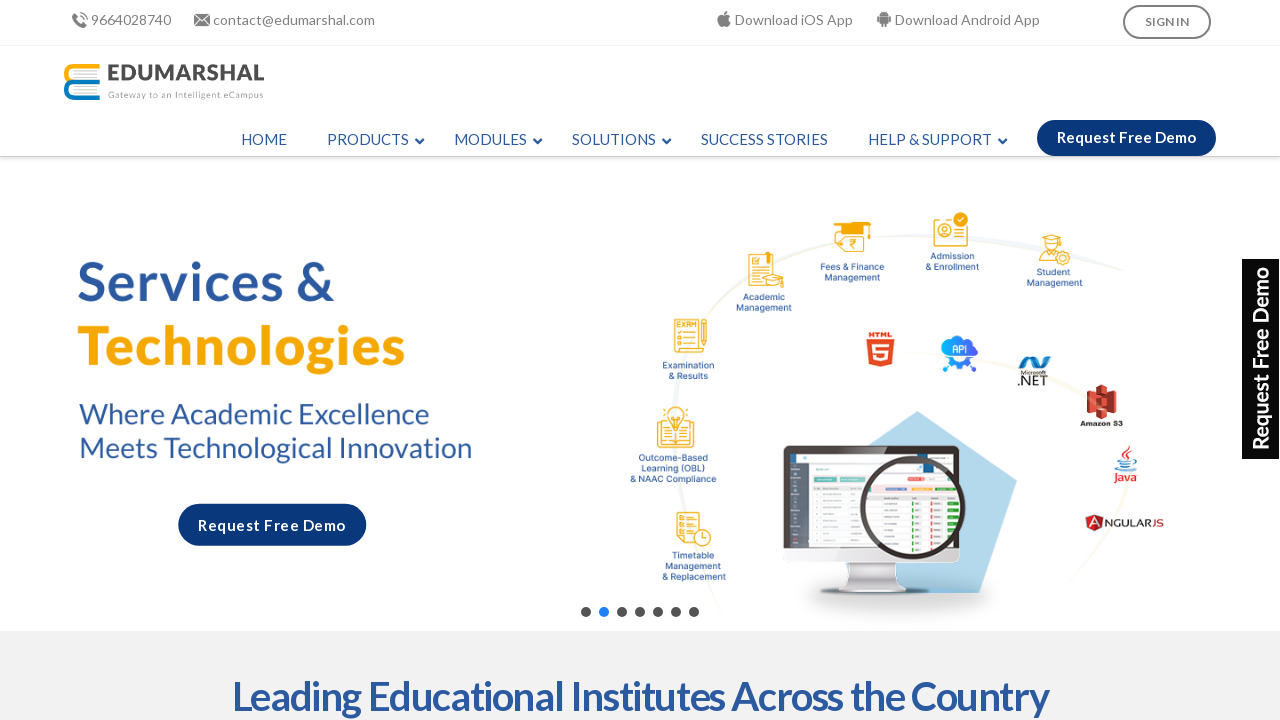

Navigated to EduMarshal website
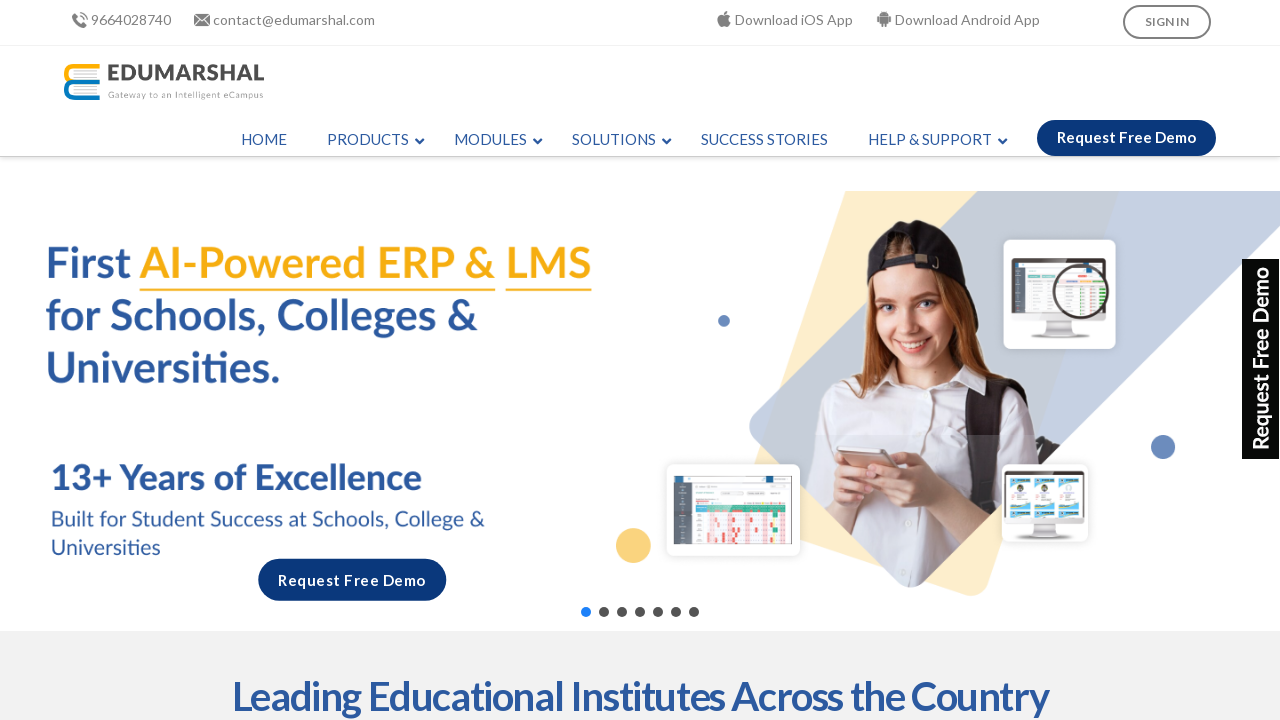

Clicked on checkbox label to select the checkbox at (894, 702) on label[for='choice_1_6_1']
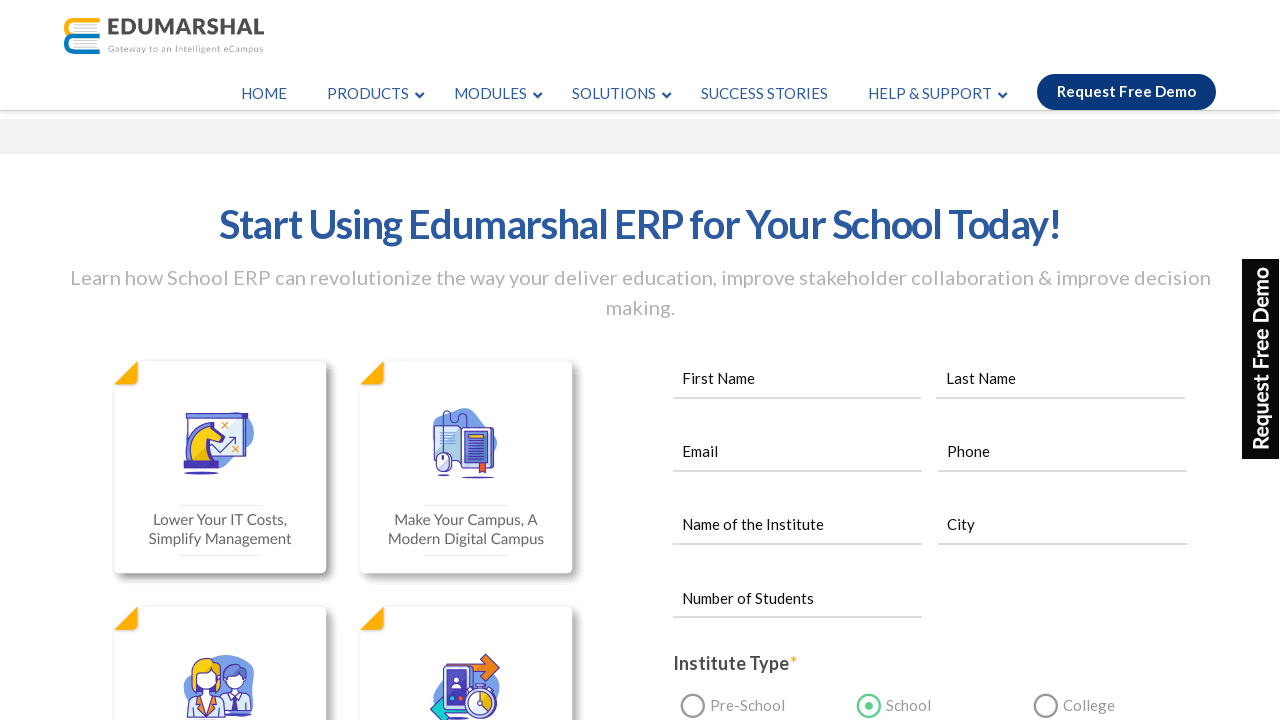

Waited for checkbox selection to be confirmed
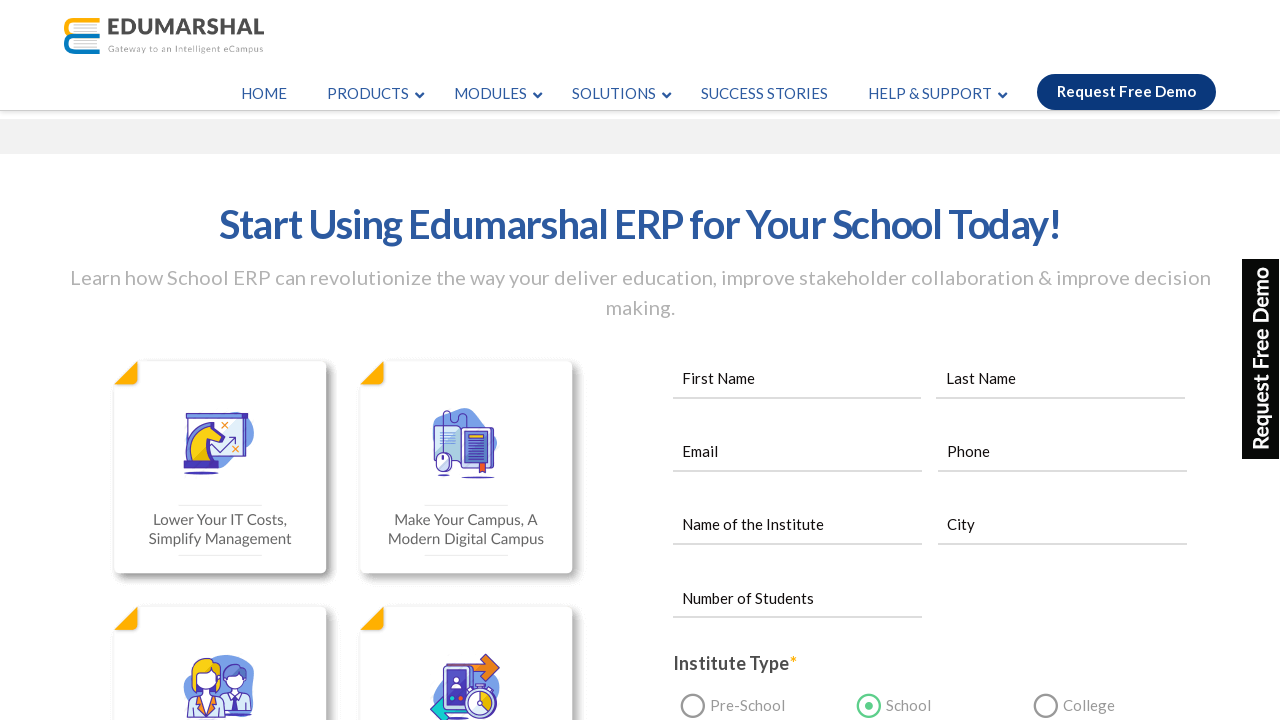

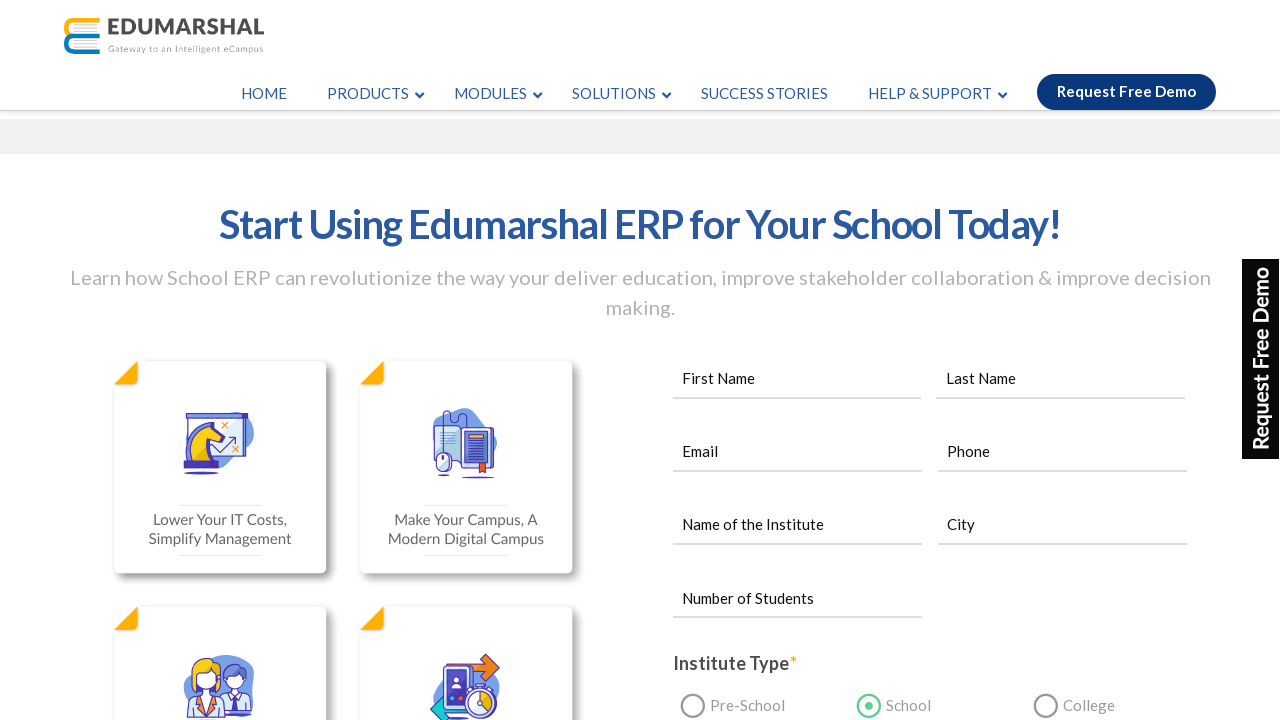